Tests double-click functionality by performing a double-click action on a button element that has an ondblclick event handler

Starting URL: https://testautomationpractice.blogspot.com/

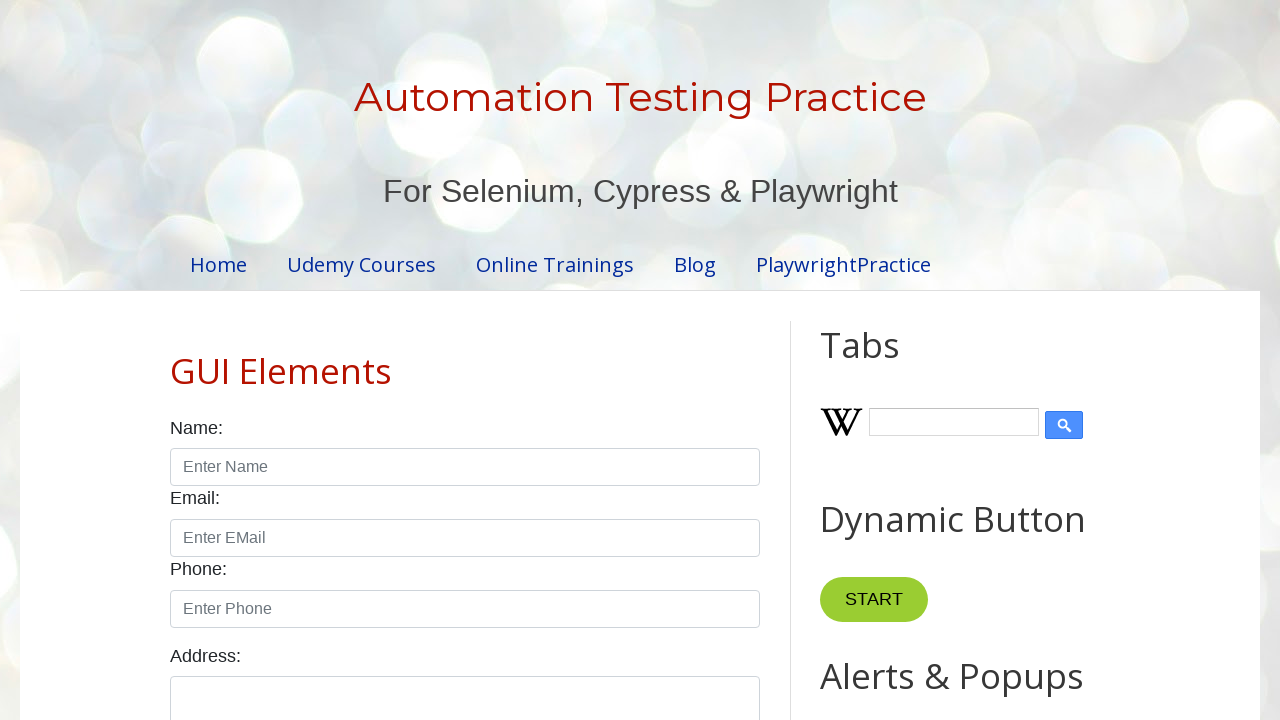

Located the double-click button with ondblclick event handler
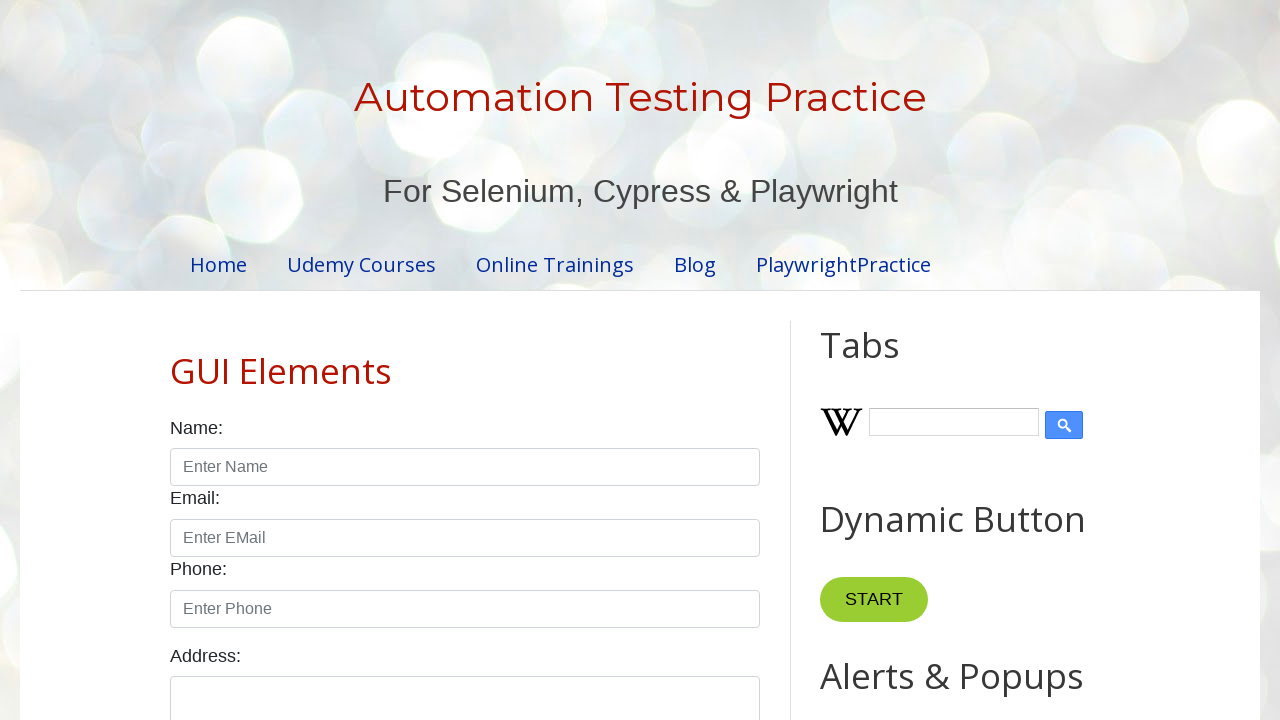

Performed double-click action on the button at (885, 360) on xpath=//button[@ondblclick='myFunction1()']
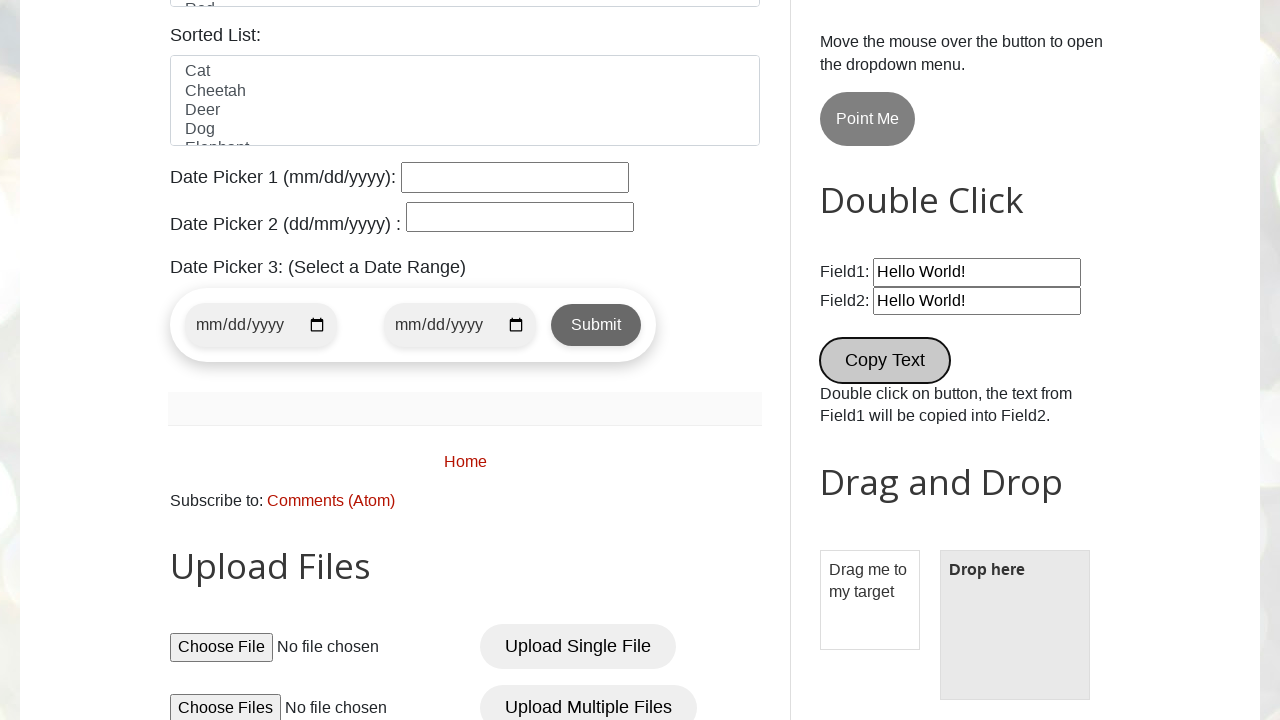

Waited 500ms for double-click action to complete
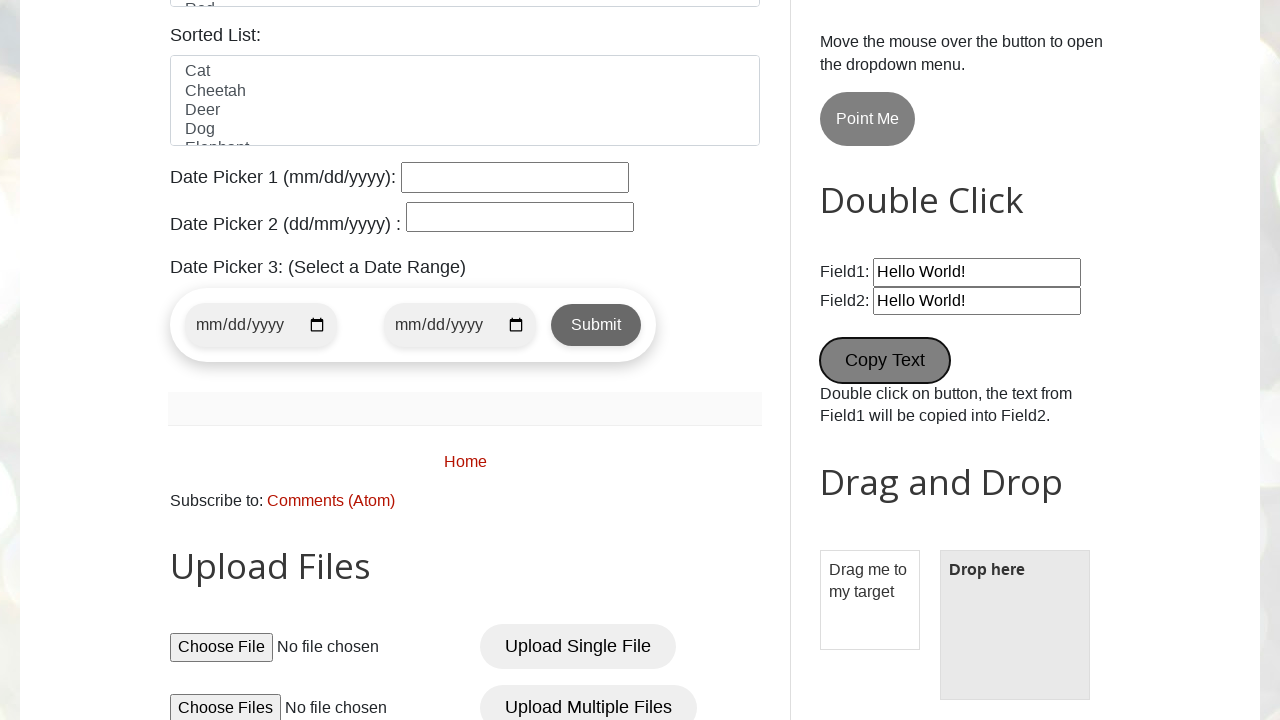

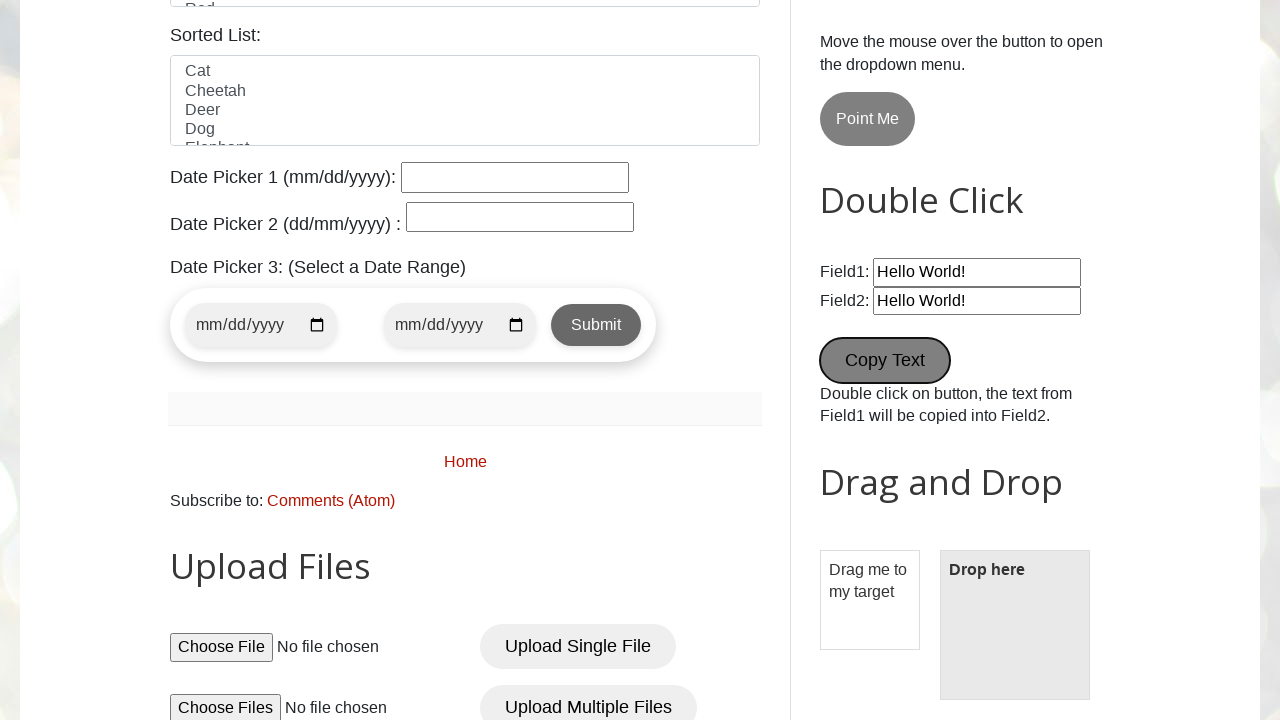